Tests JavaScript log listening by navigating to a test page and clicking a button that triggers a JavaScript log event

Starting URL: https://www.selenium.dev/selenium/web/bidi/logEntryAdded.html

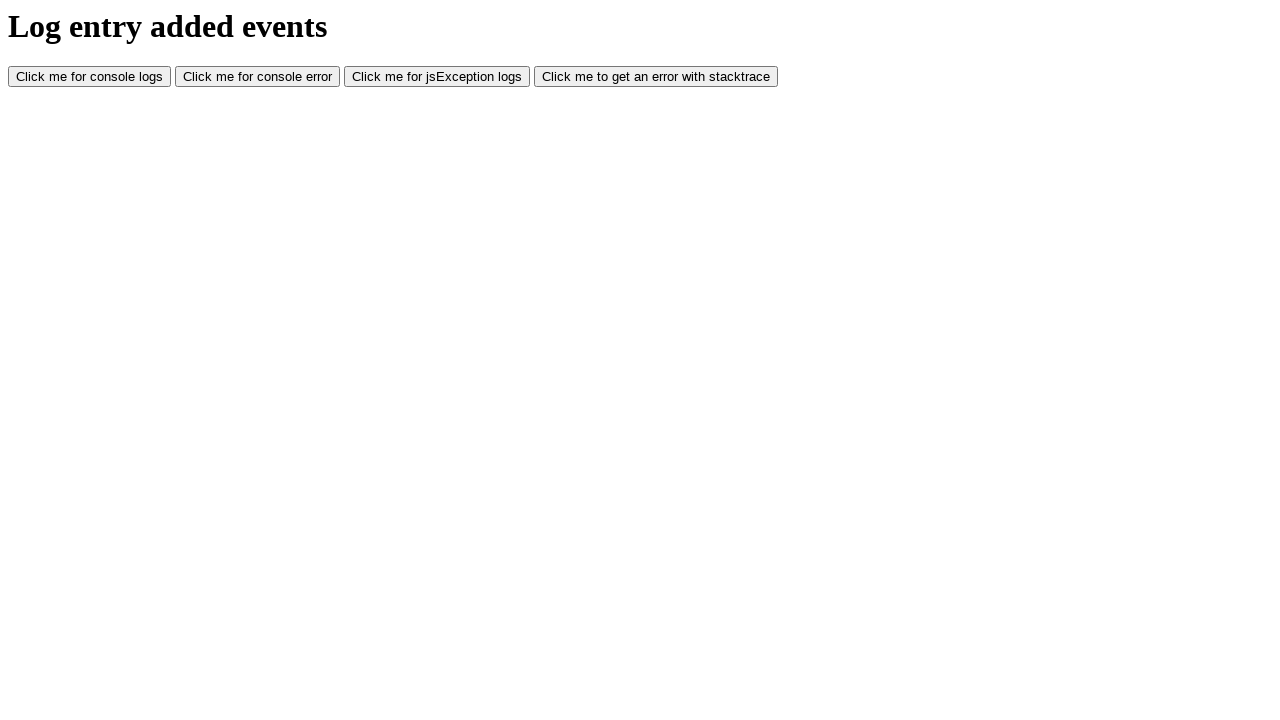

Clicked the JS exception button to trigger a JavaScript log event at (437, 77) on #jsException
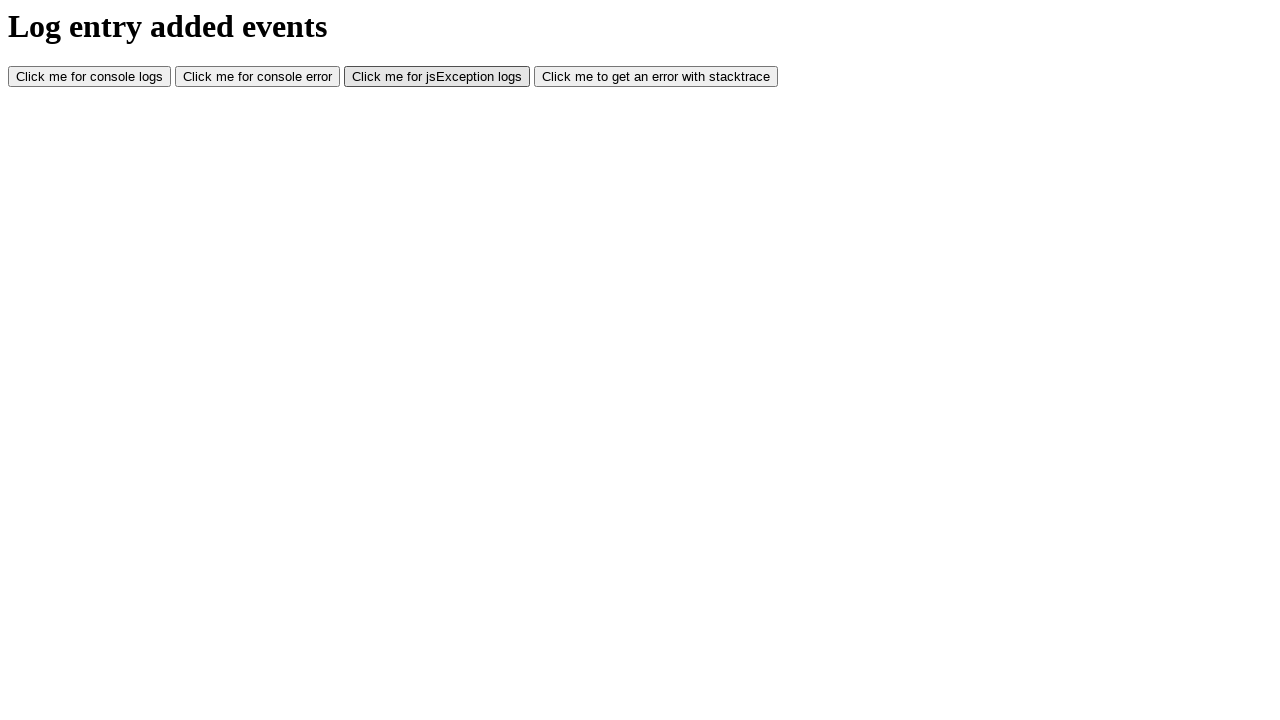

Waited for the page to process the click
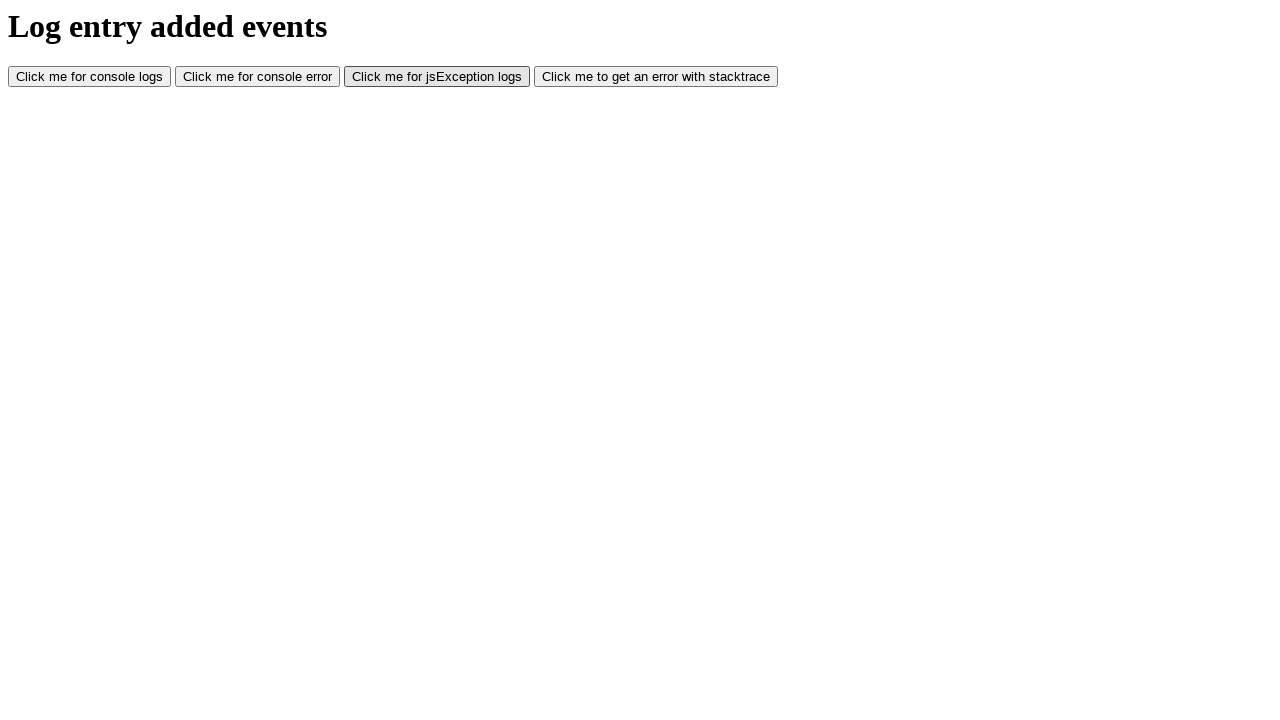

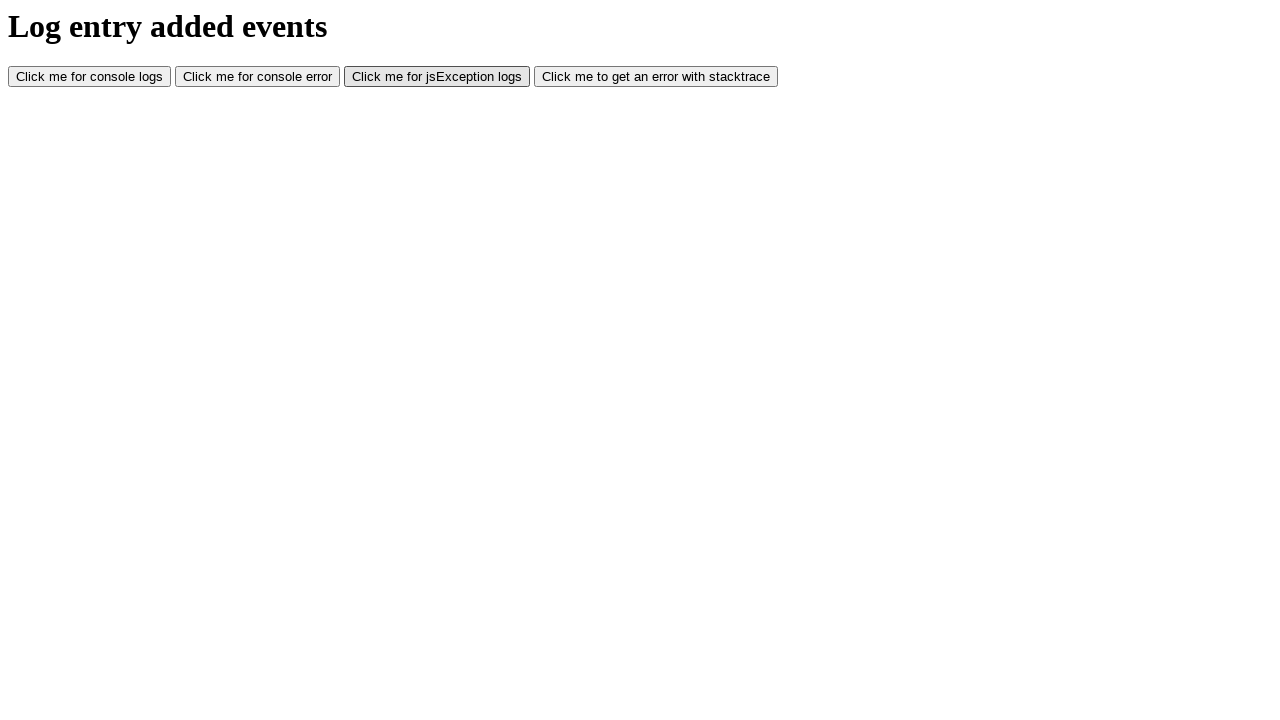